Tests pagination functionality on ESPN Fantasy Football live draft results page by navigating through multiple pages using the next button

Starting URL: https://fantasy.espn.com/football/livedraftresults

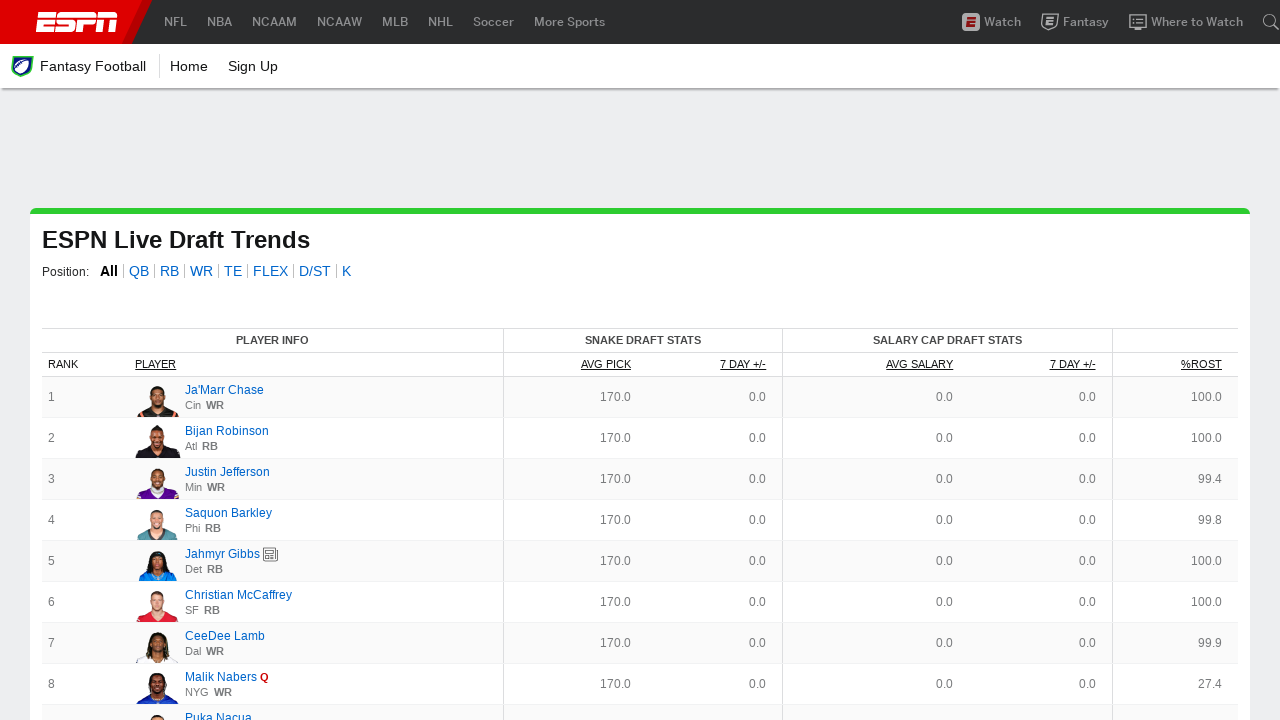

Waited 8 seconds for ESPN Fantasy Football live draft results page to fully load
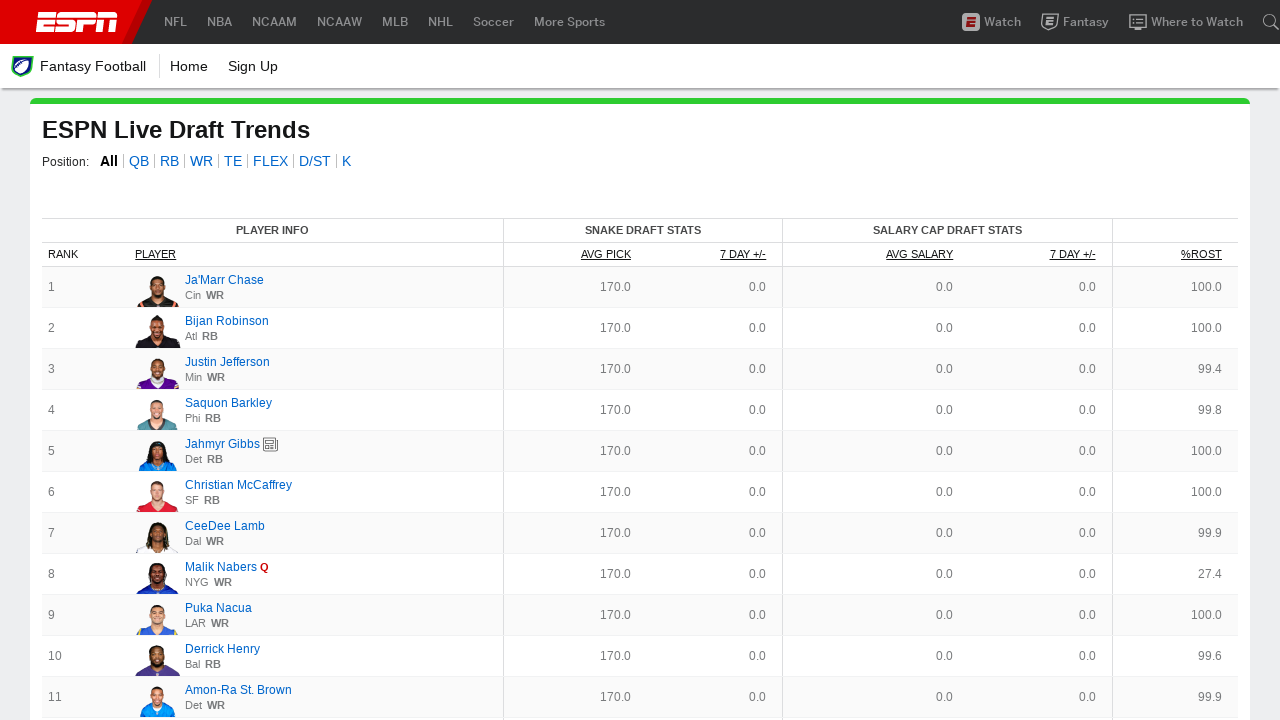

Draft results table loaded and visible
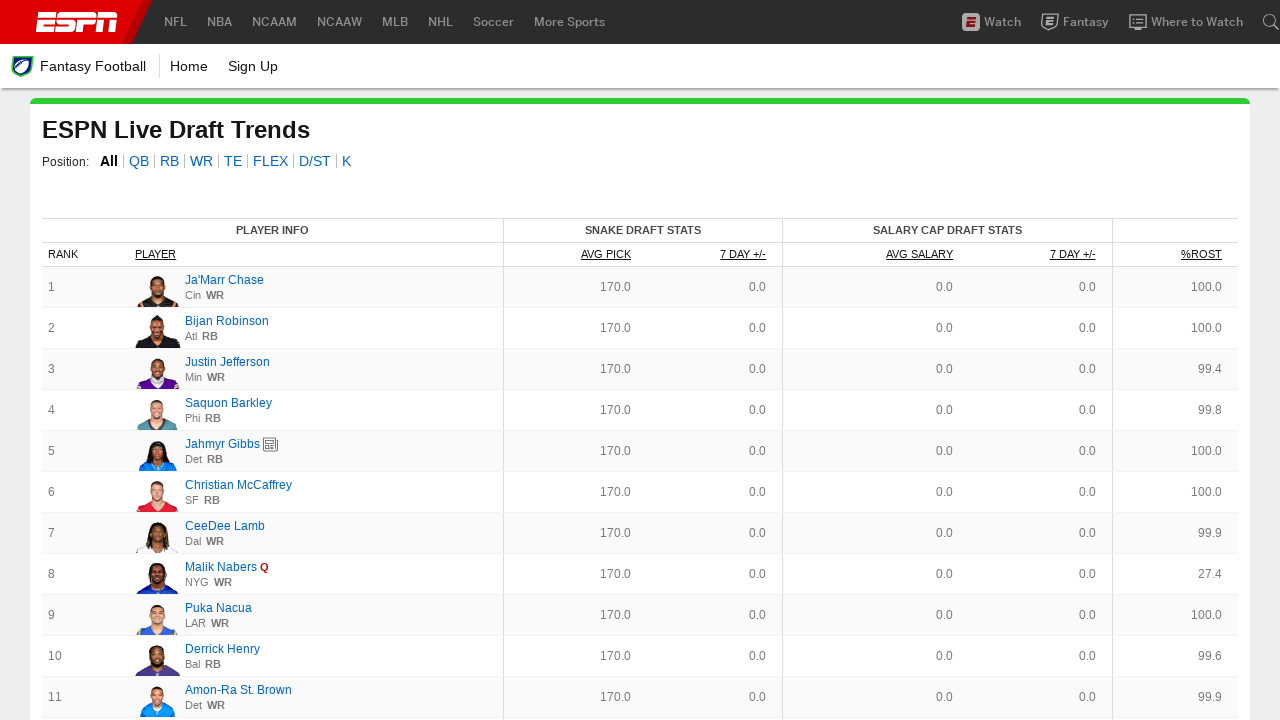

Located navigation elements on the page
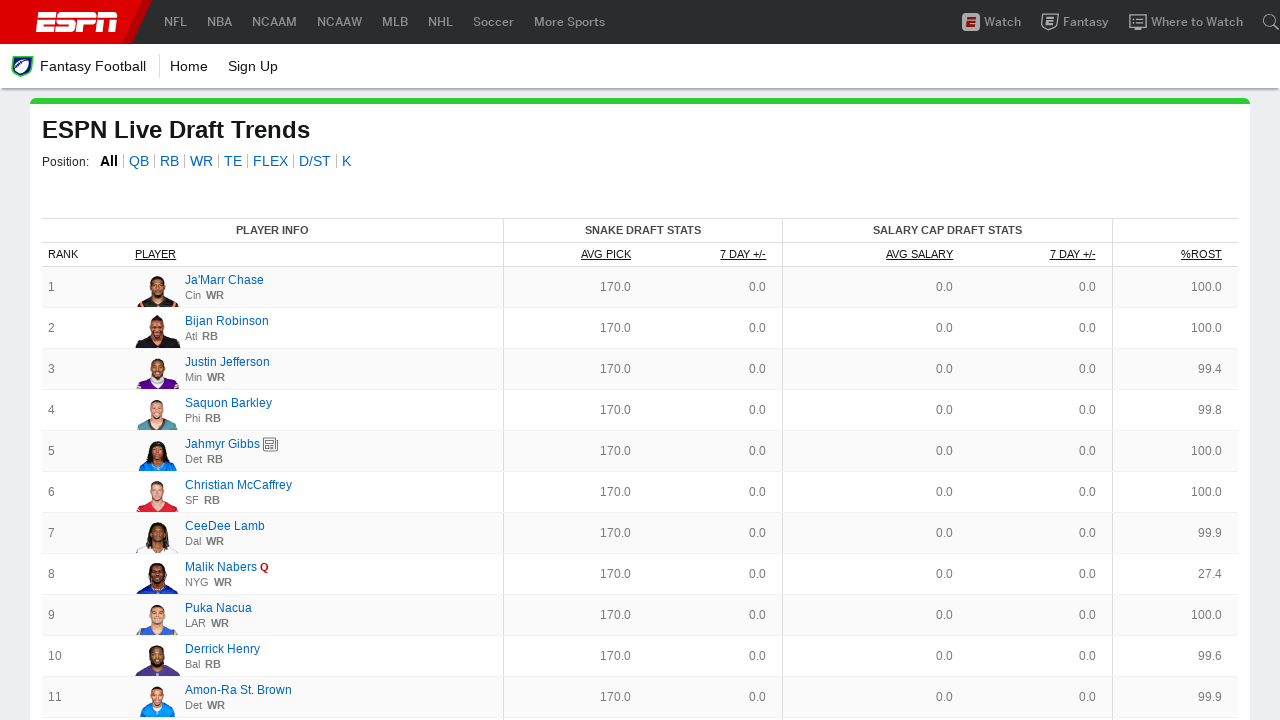

Identified the next button in the pagination navigation
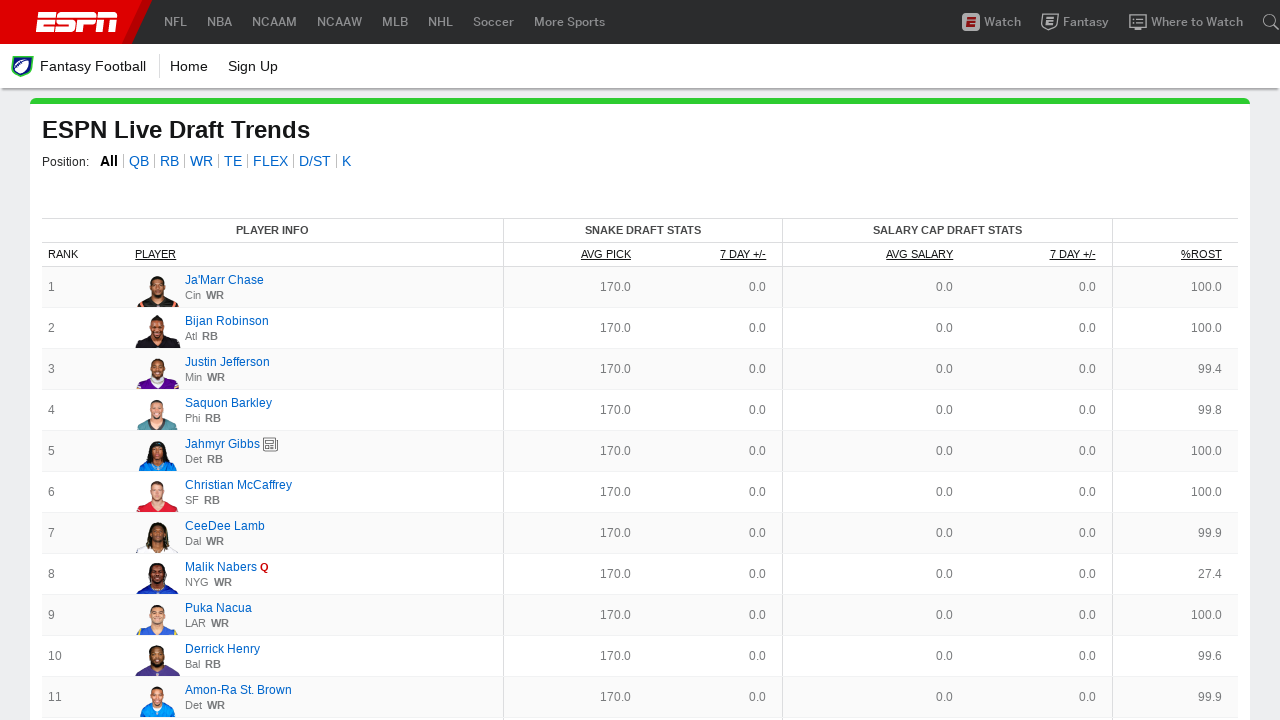

Clicked next button to navigate to page 2 at (785, 454) on nav >> nth=2 >> button >> nth=1
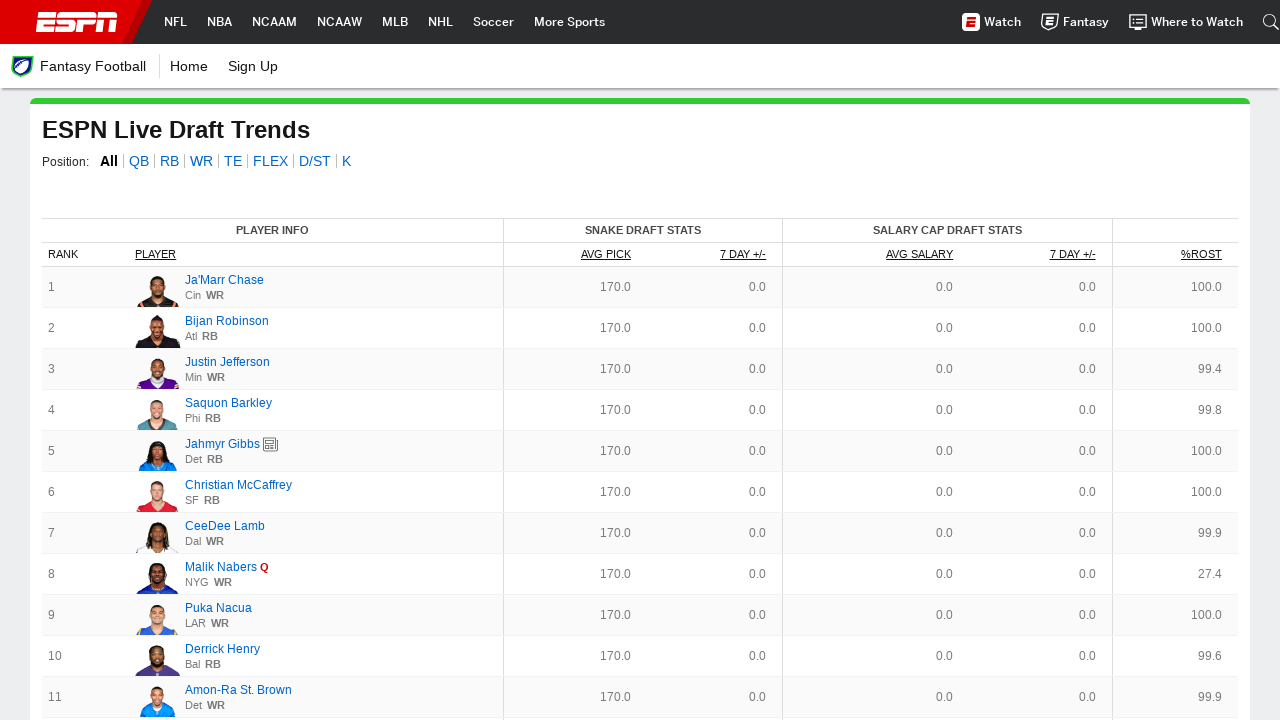

Waited 3 seconds for new page content to load
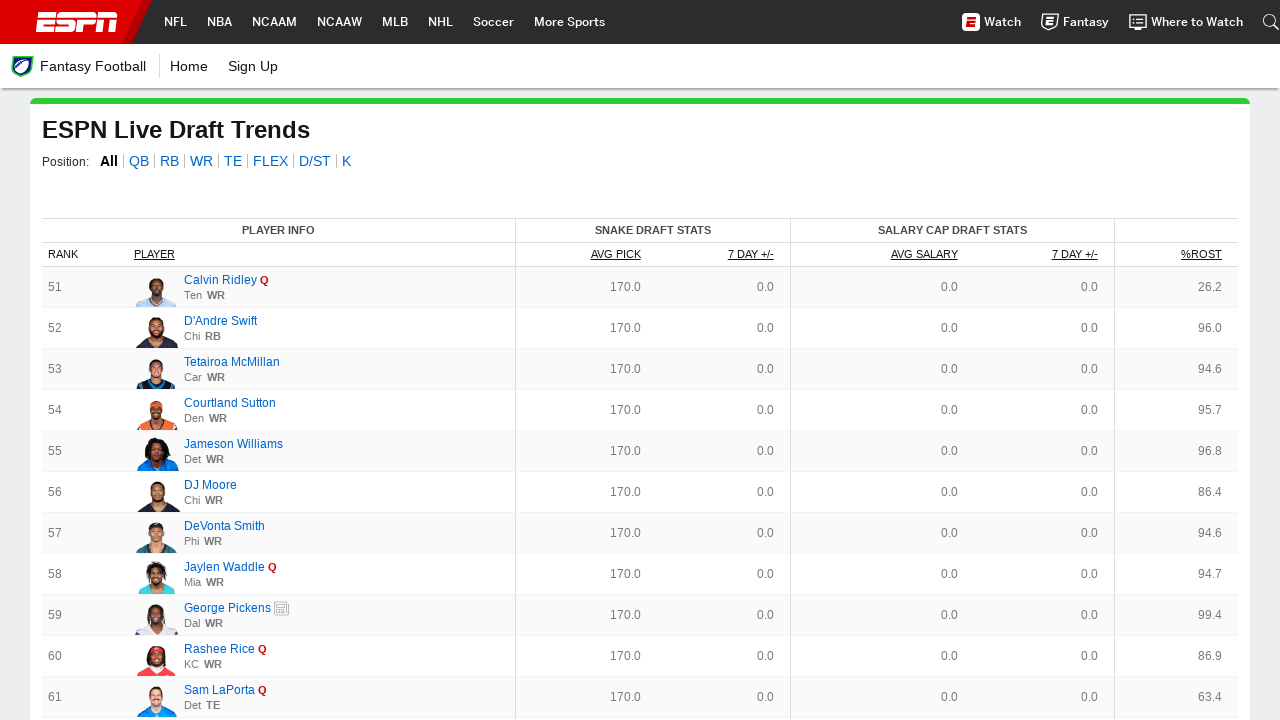

Verified draft results table is present on the new page
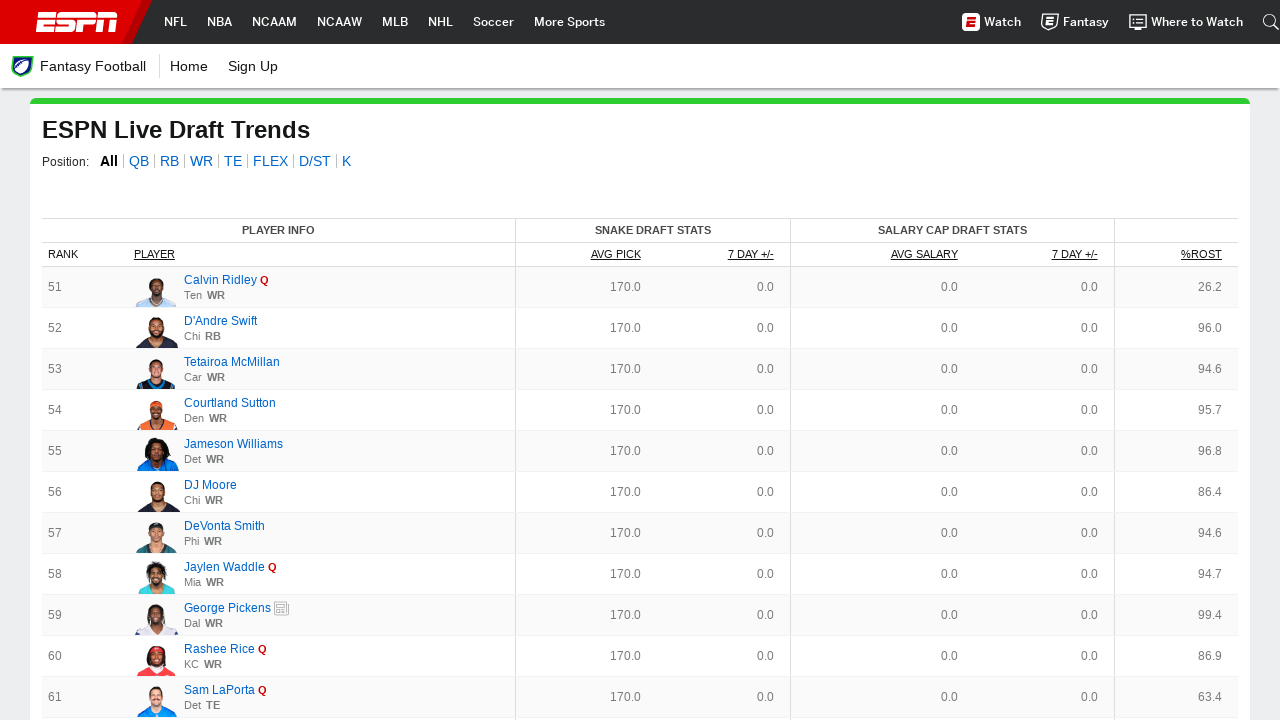

Clicked next button to navigate to page 3 at (785, 454) on nav >> nth=2 >> button >> nth=1
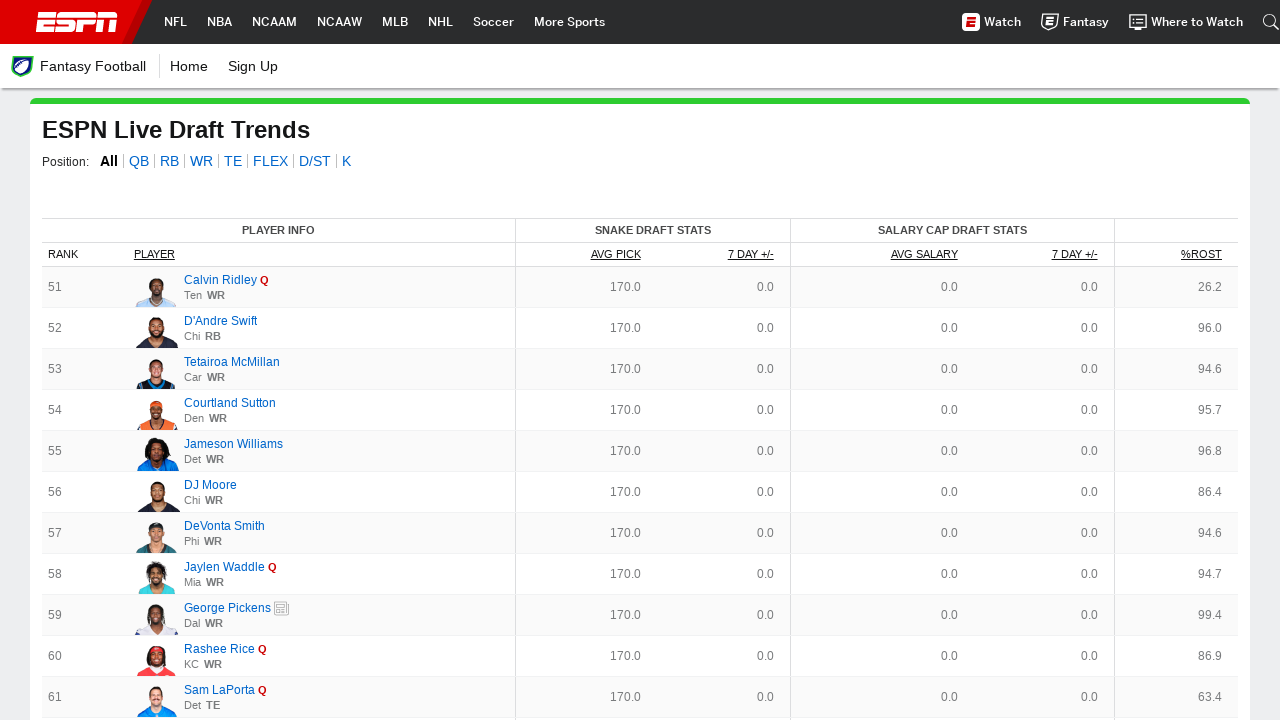

Waited 3 seconds for new page content to load
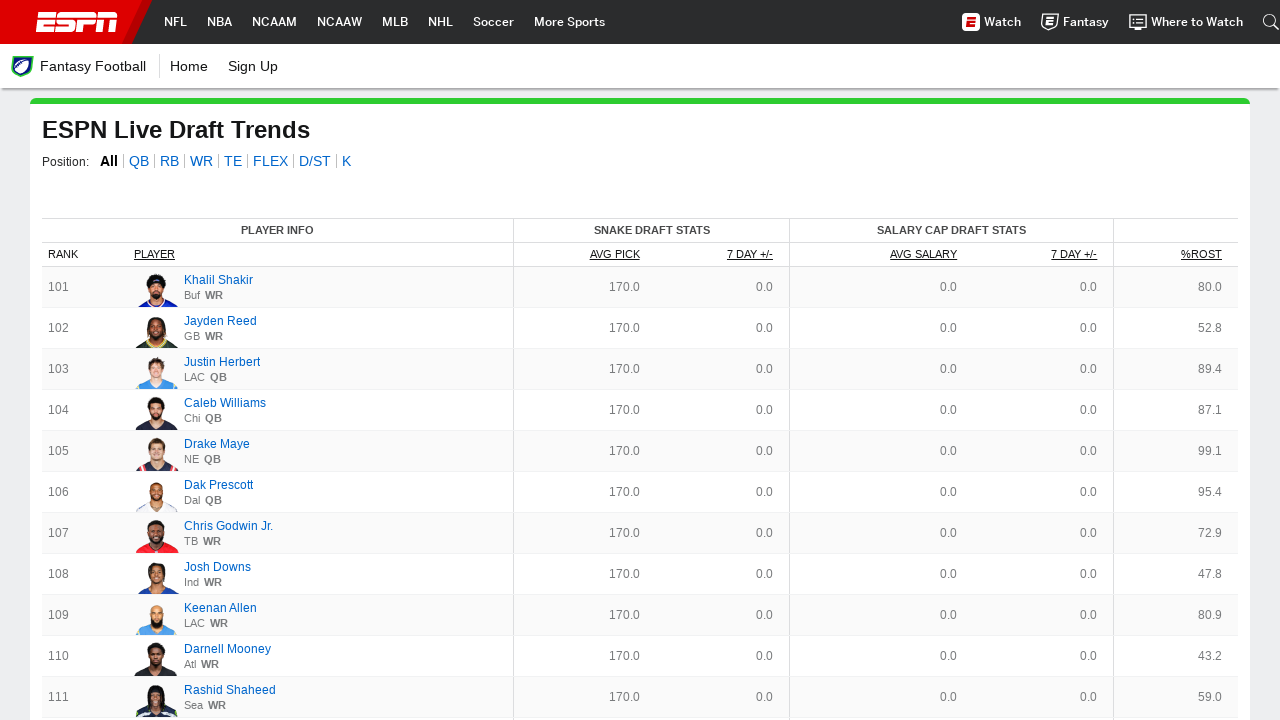

Verified draft results table is present on the new page
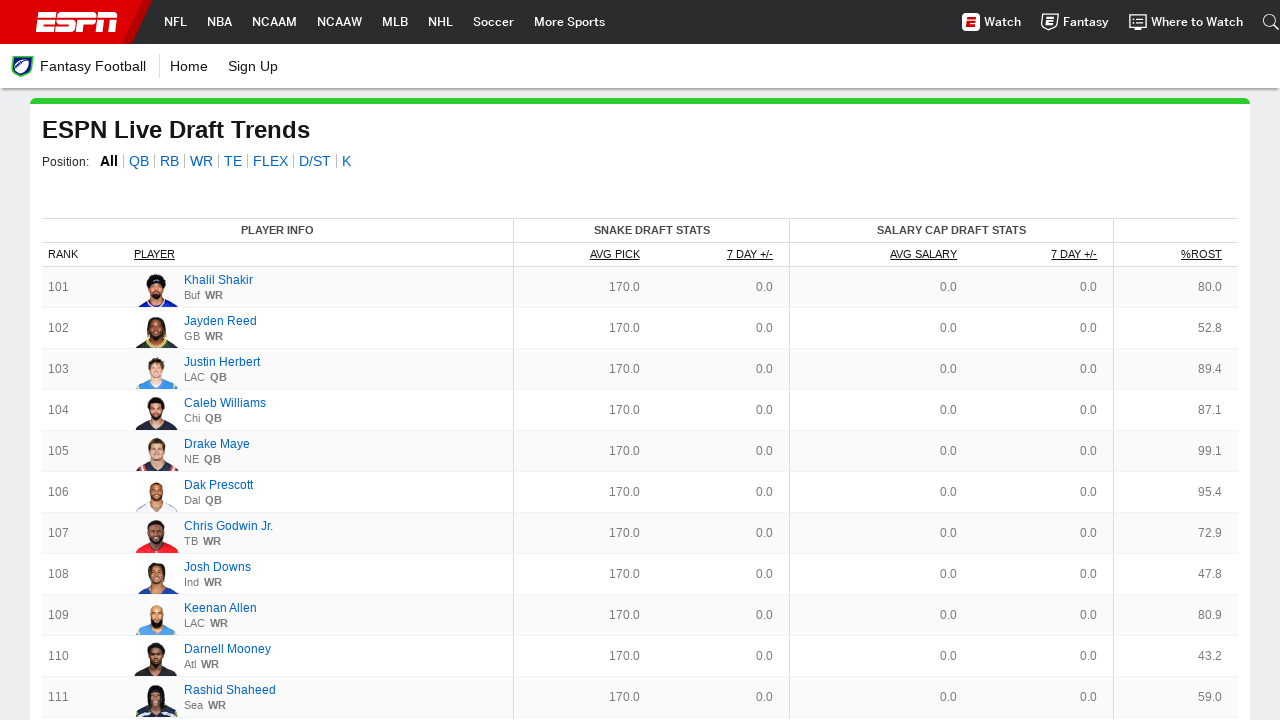

Clicked next button to navigate to page 4 at (785, 454) on nav >> nth=2 >> button >> nth=1
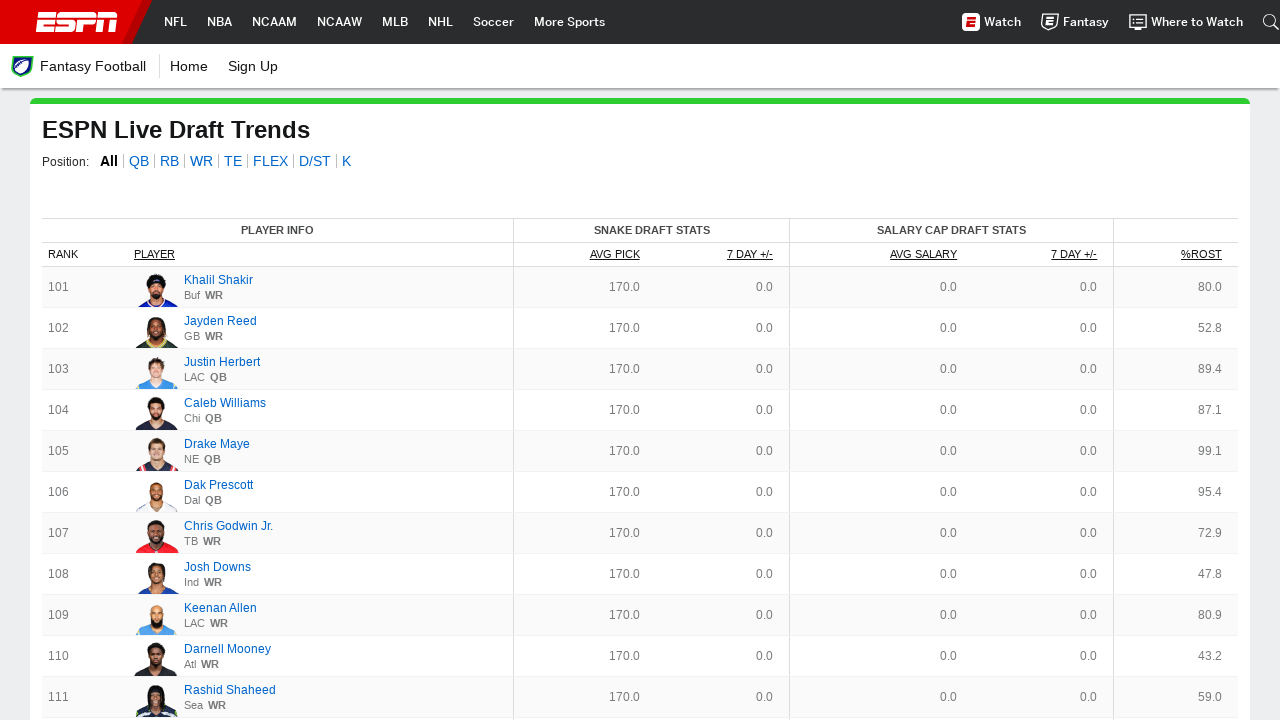

Waited 3 seconds for new page content to load
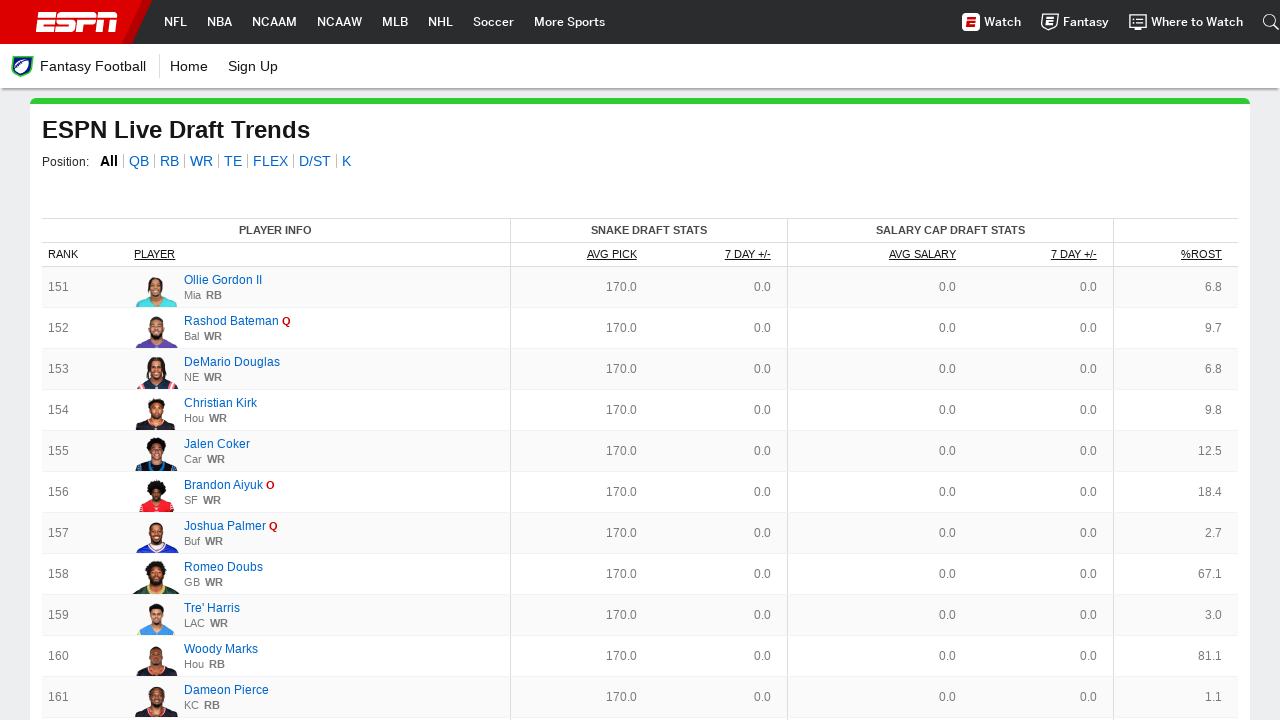

Verified draft results table is present on the new page
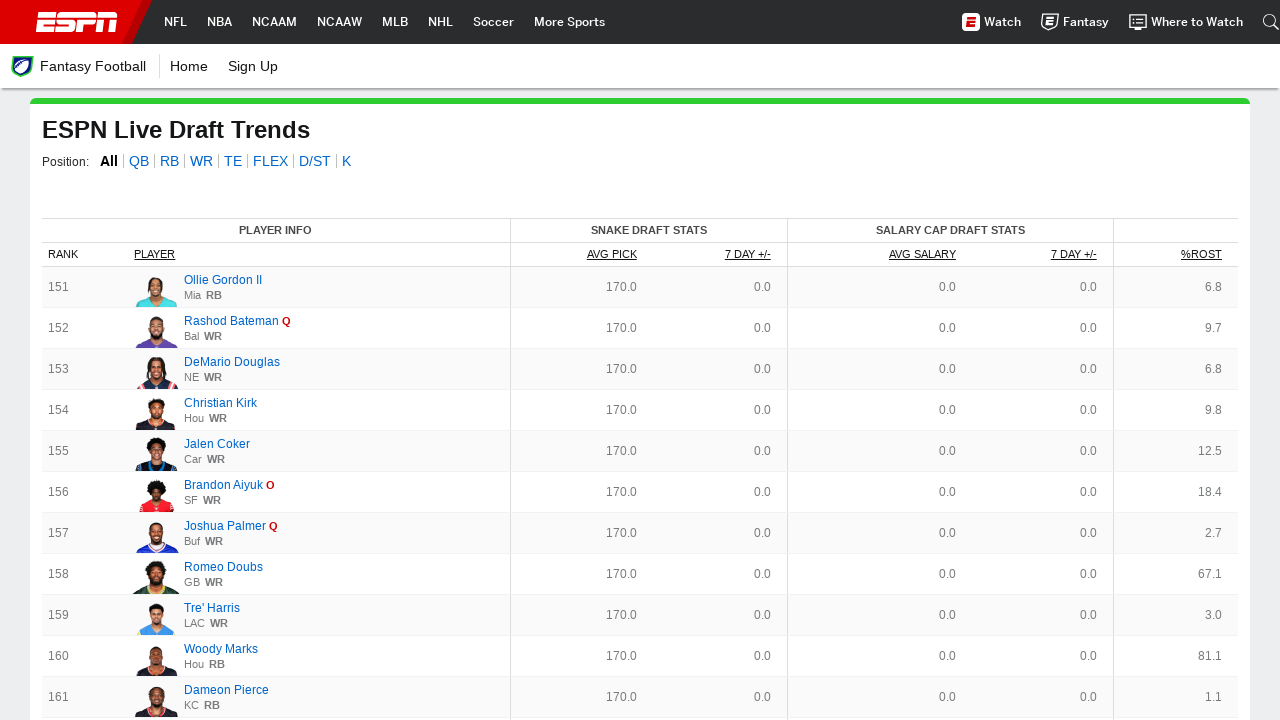

Clicked next button to navigate to page 5 at (785, 454) on nav >> nth=2 >> button >> nth=1
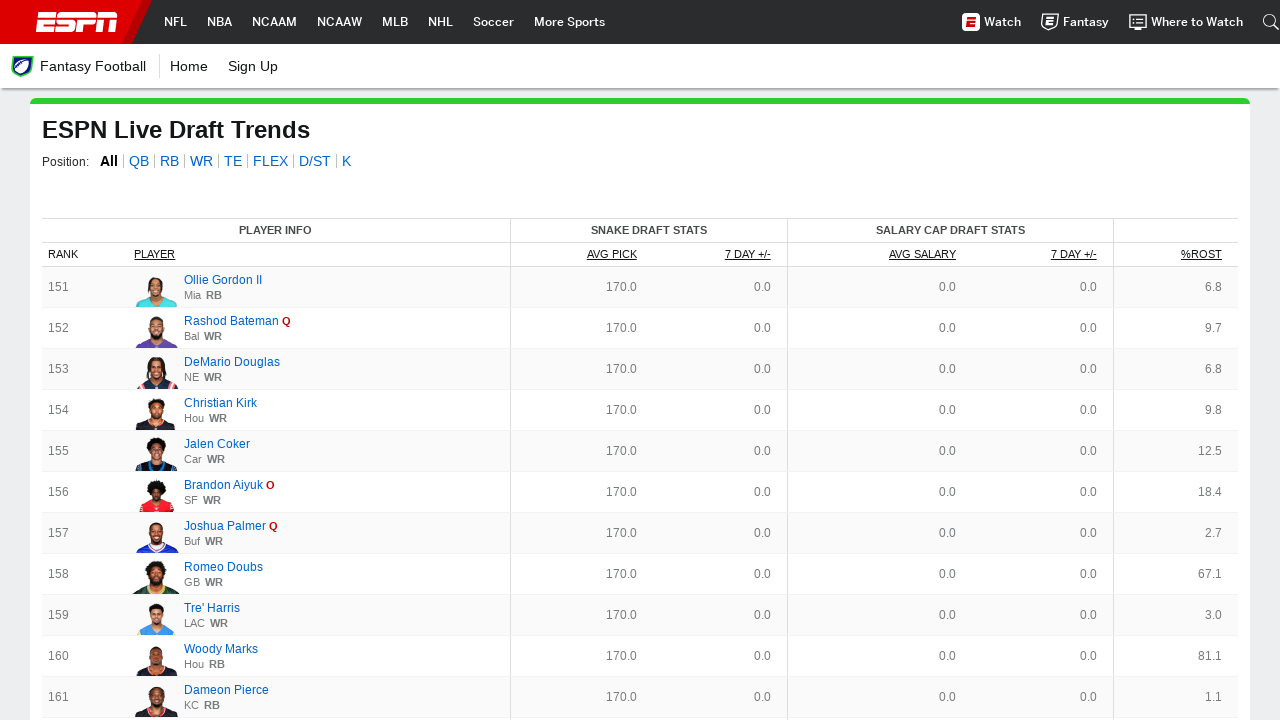

Waited 3 seconds for new page content to load
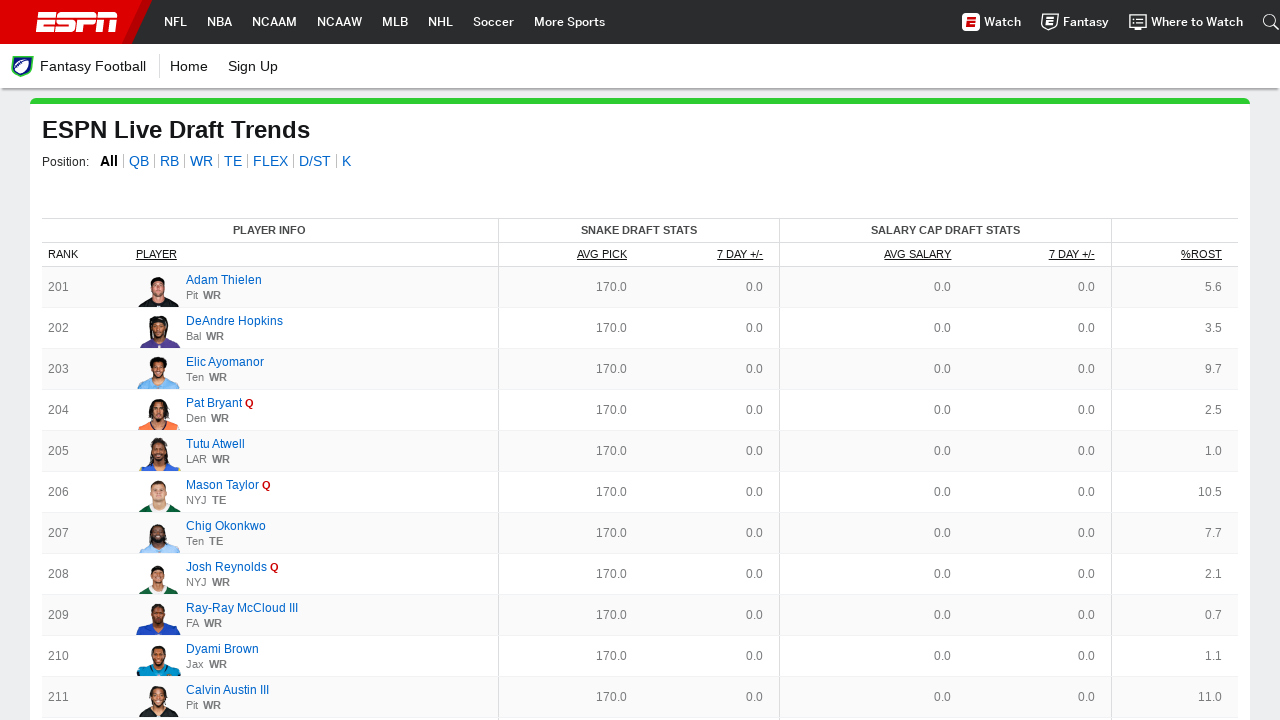

Verified draft results table is present on the new page
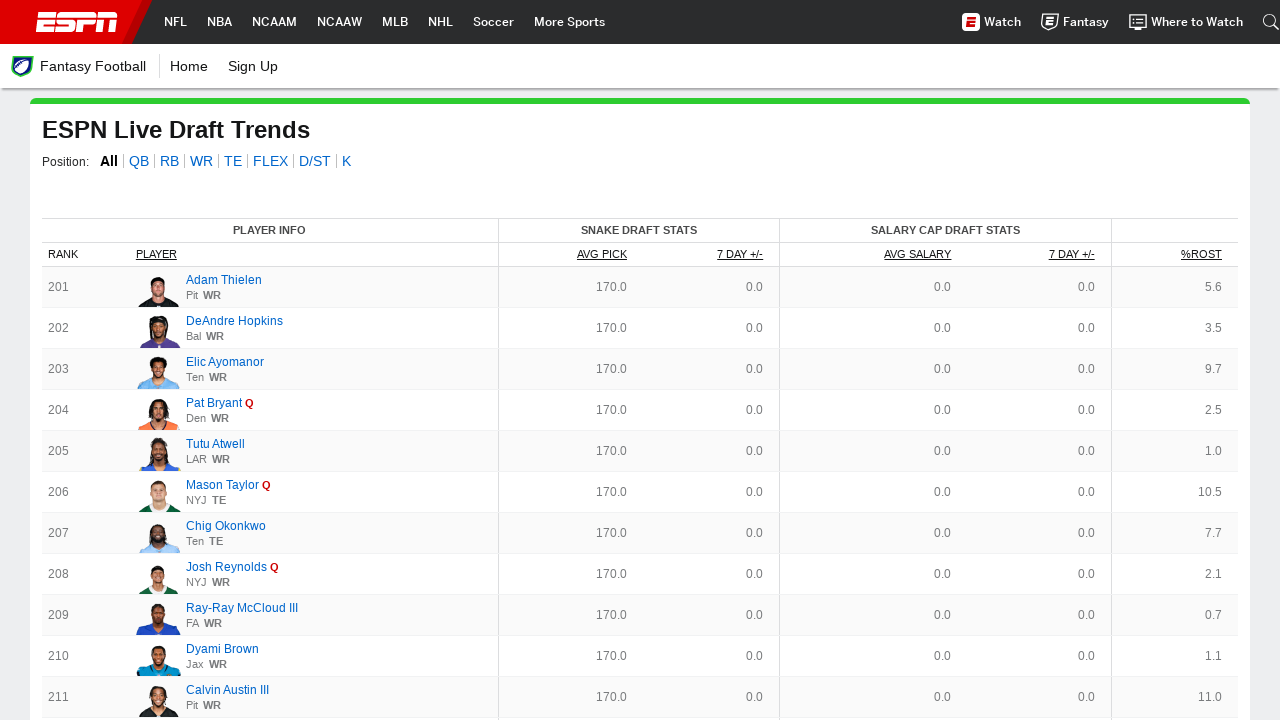

Clicked next button to navigate to page 6 at (785, 454) on nav >> nth=2 >> button >> nth=1
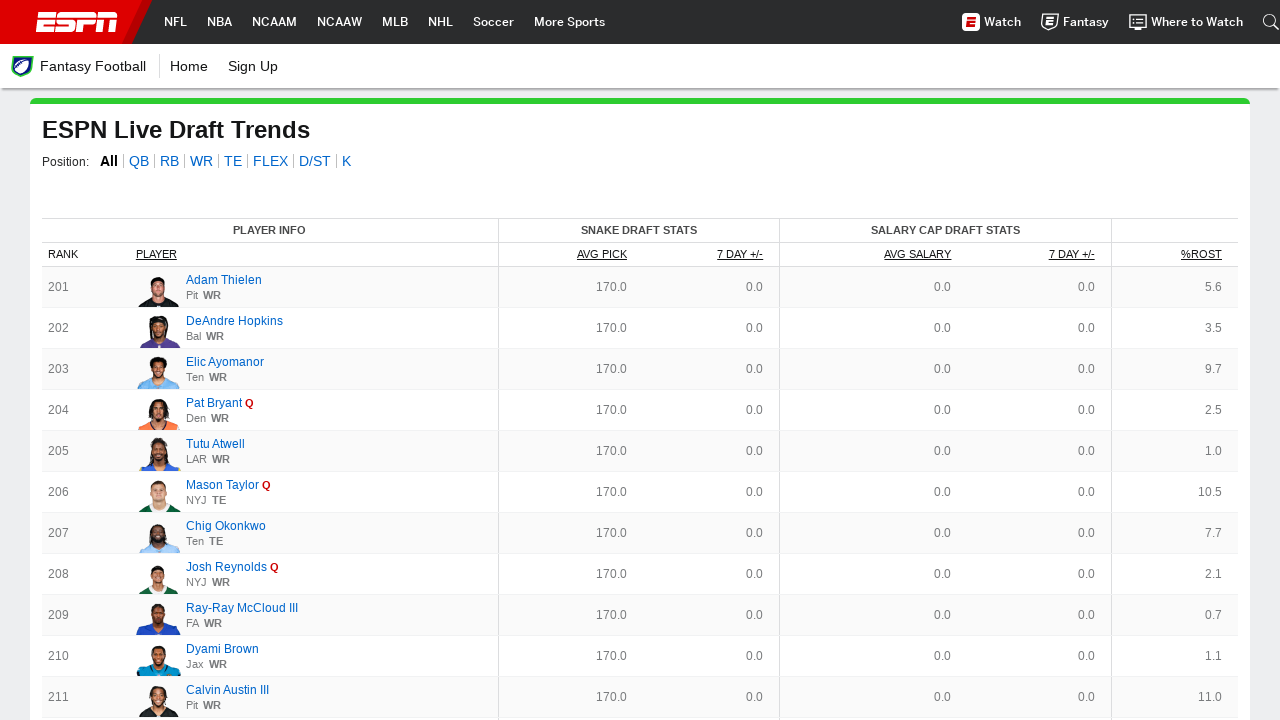

Waited 3 seconds for new page content to load
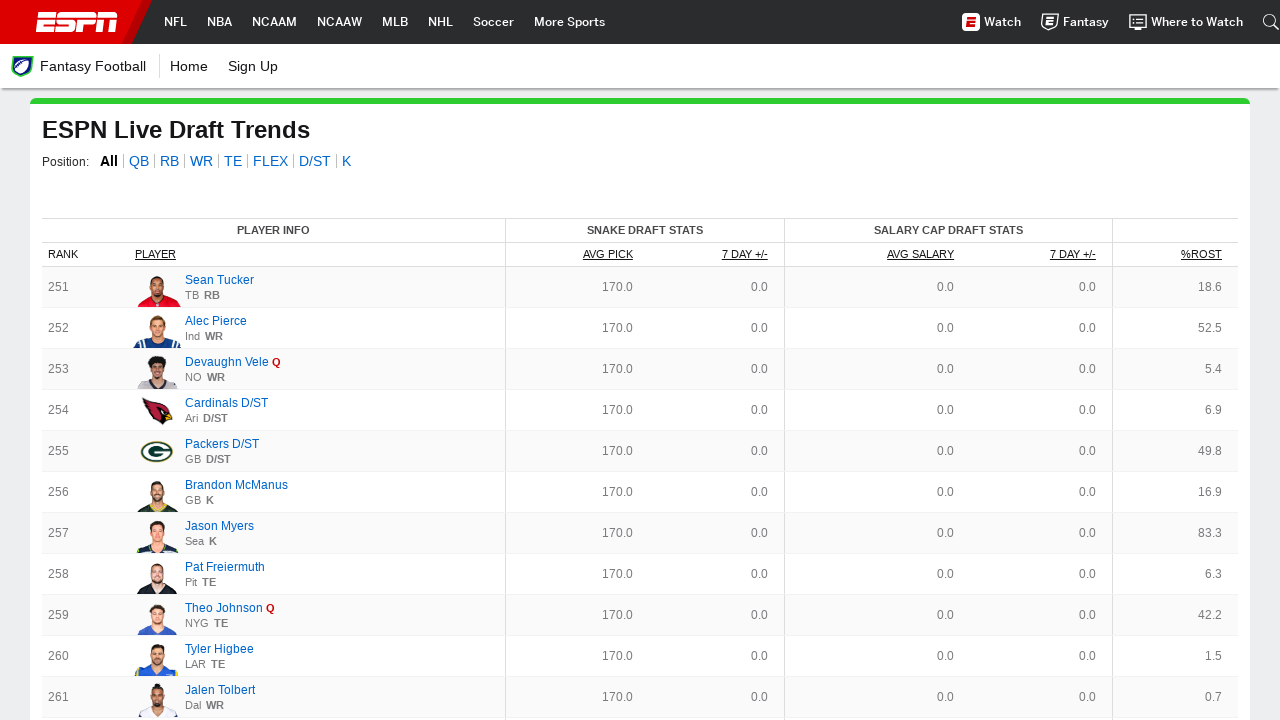

Verified draft results table is present on the new page
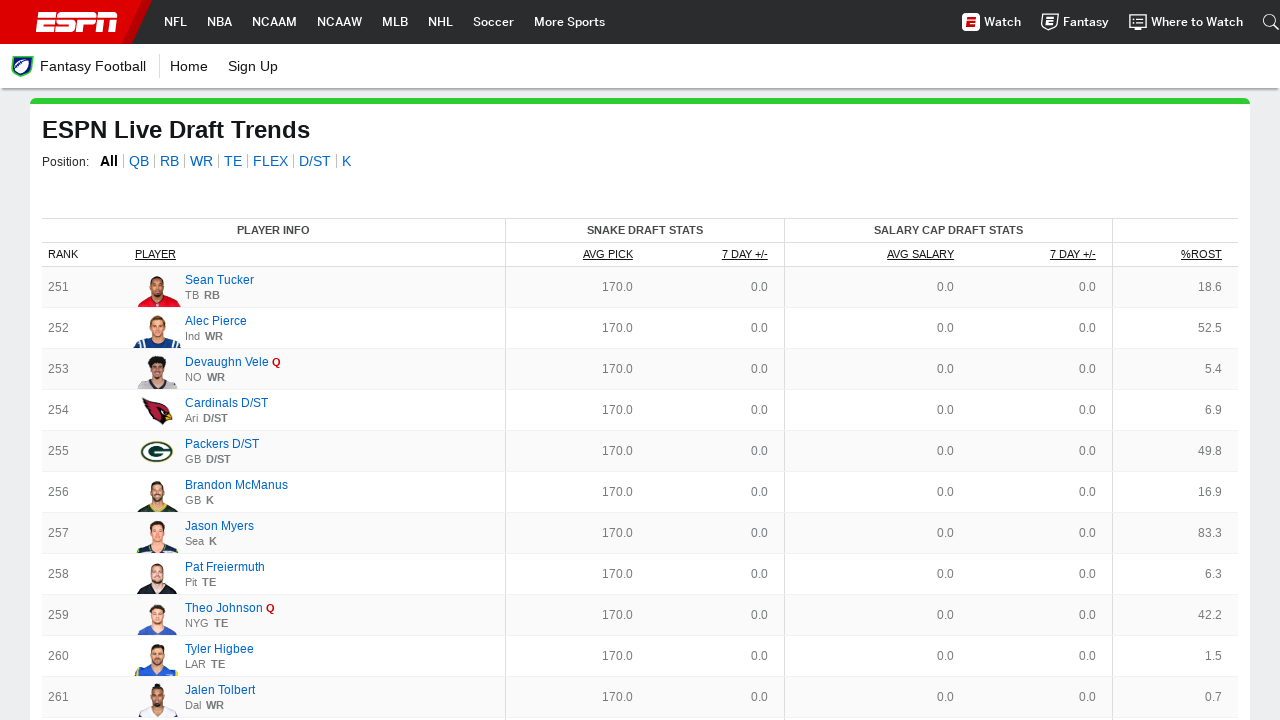

Clicked next button to navigate to page 7 at (785, 454) on nav >> nth=2 >> button >> nth=1
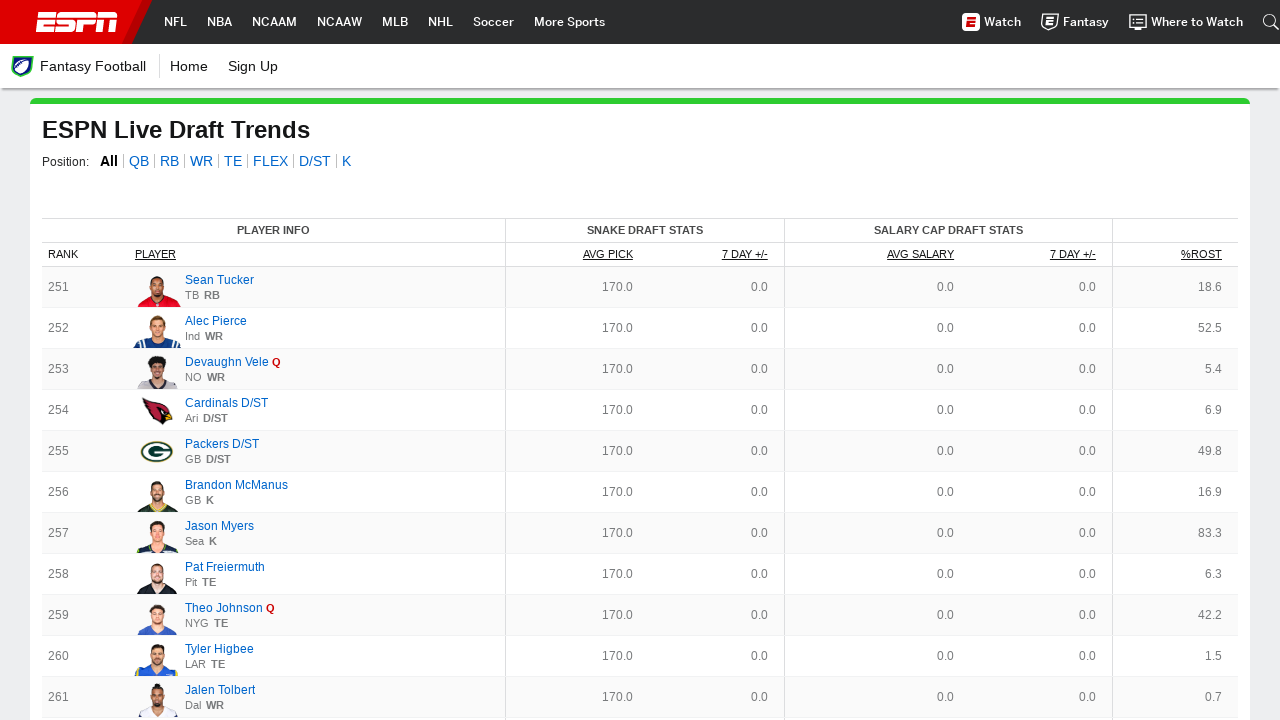

Waited 3 seconds for new page content to load
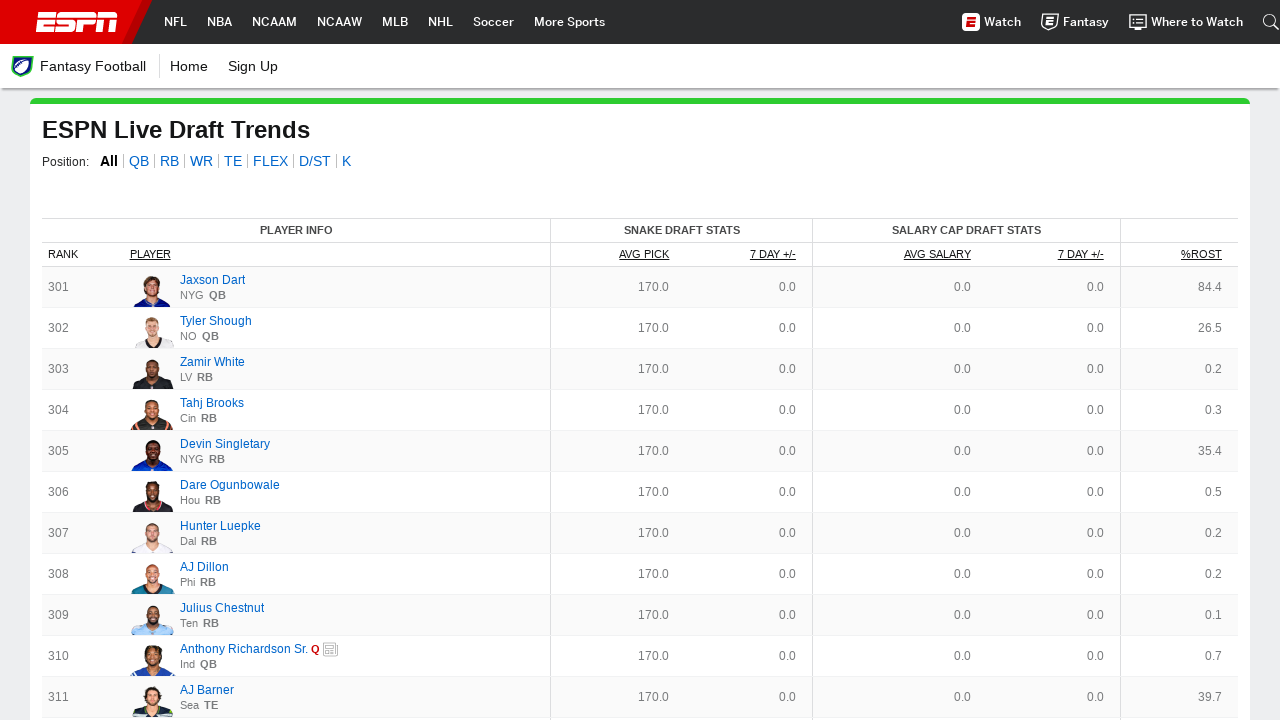

Verified draft results table is present on the new page
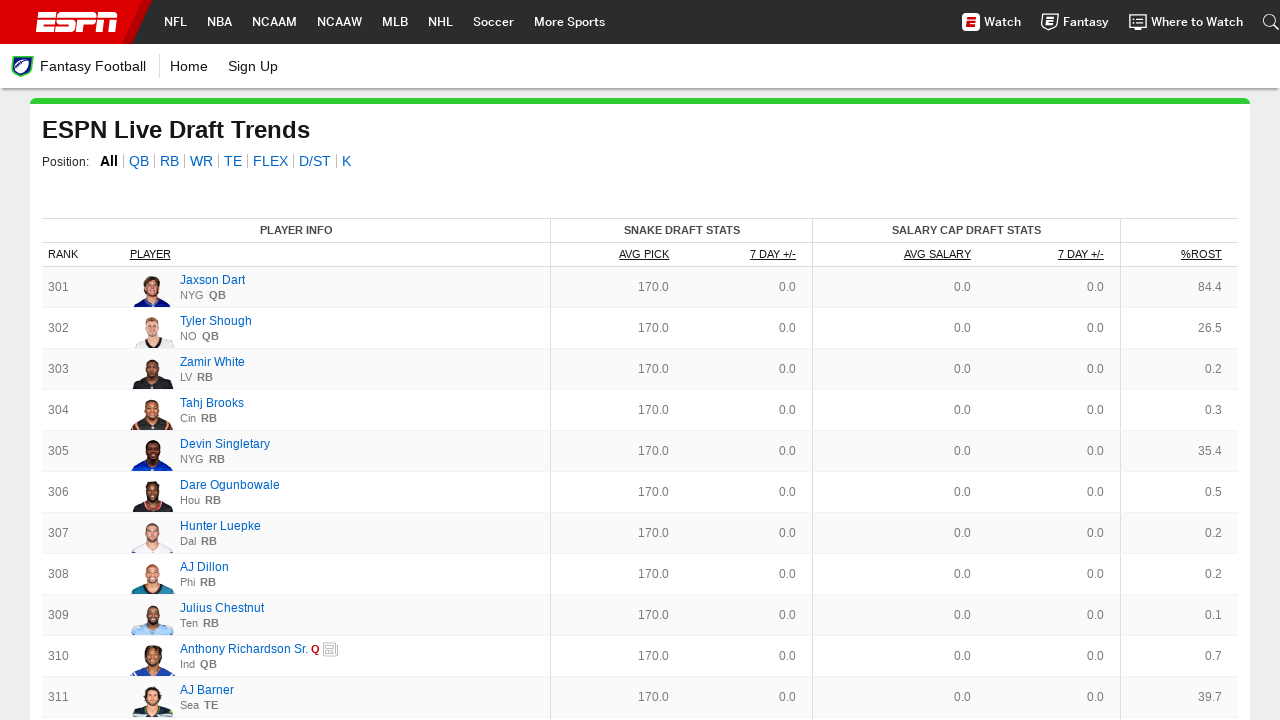

Clicked next button to navigate to page 8 at (785, 454) on nav >> nth=2 >> button >> nth=1
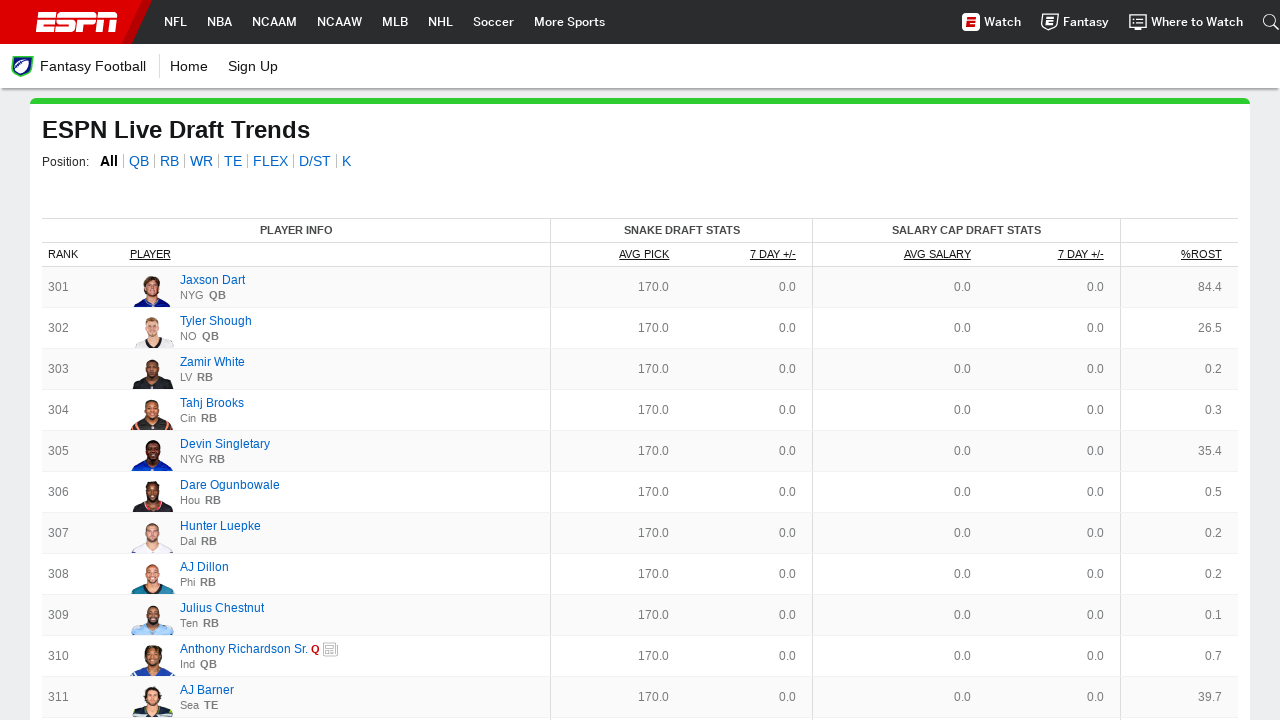

Waited 3 seconds for new page content to load
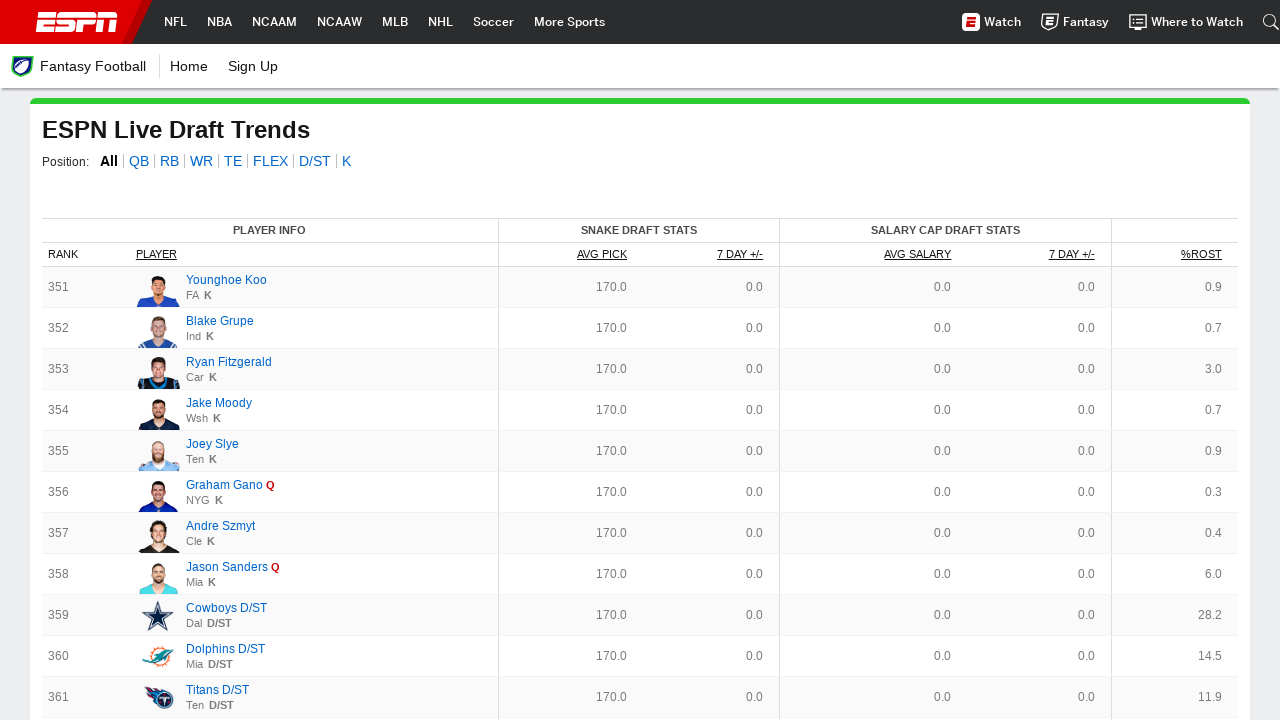

Verified draft results table is present on the new page
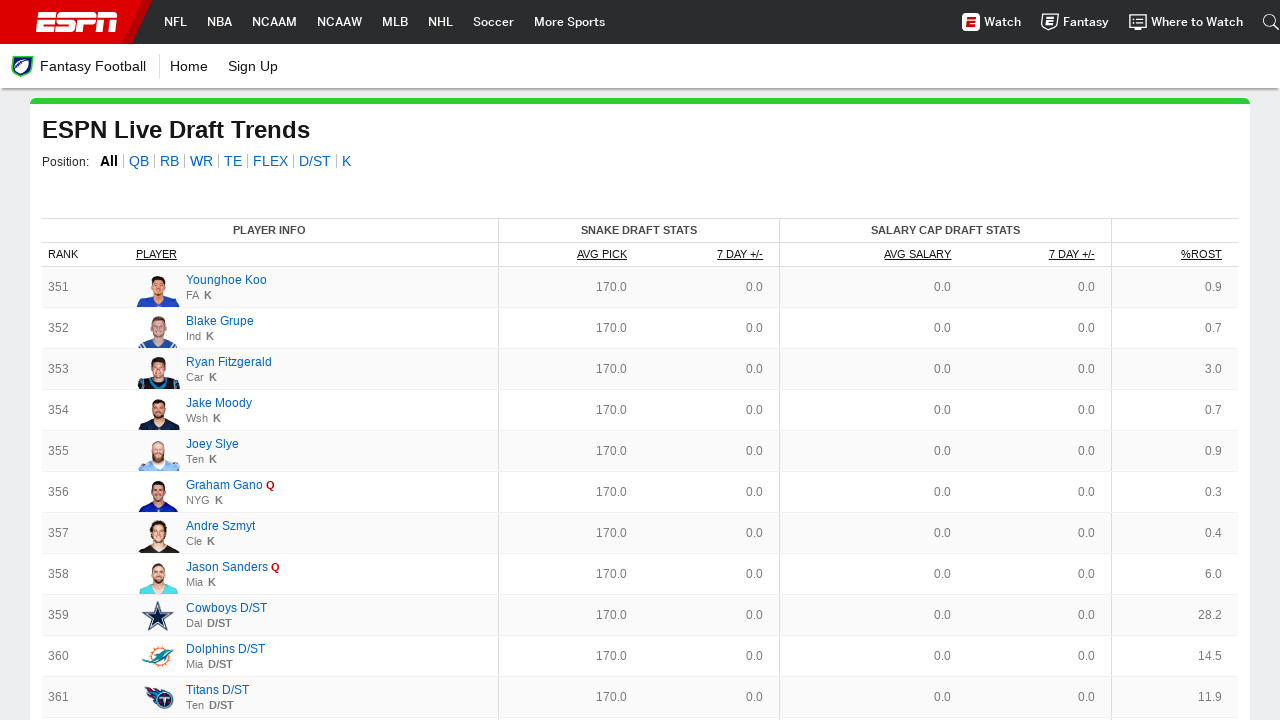

Clicked next button to navigate to page 9 at (785, 454) on nav >> nth=2 >> button >> nth=1
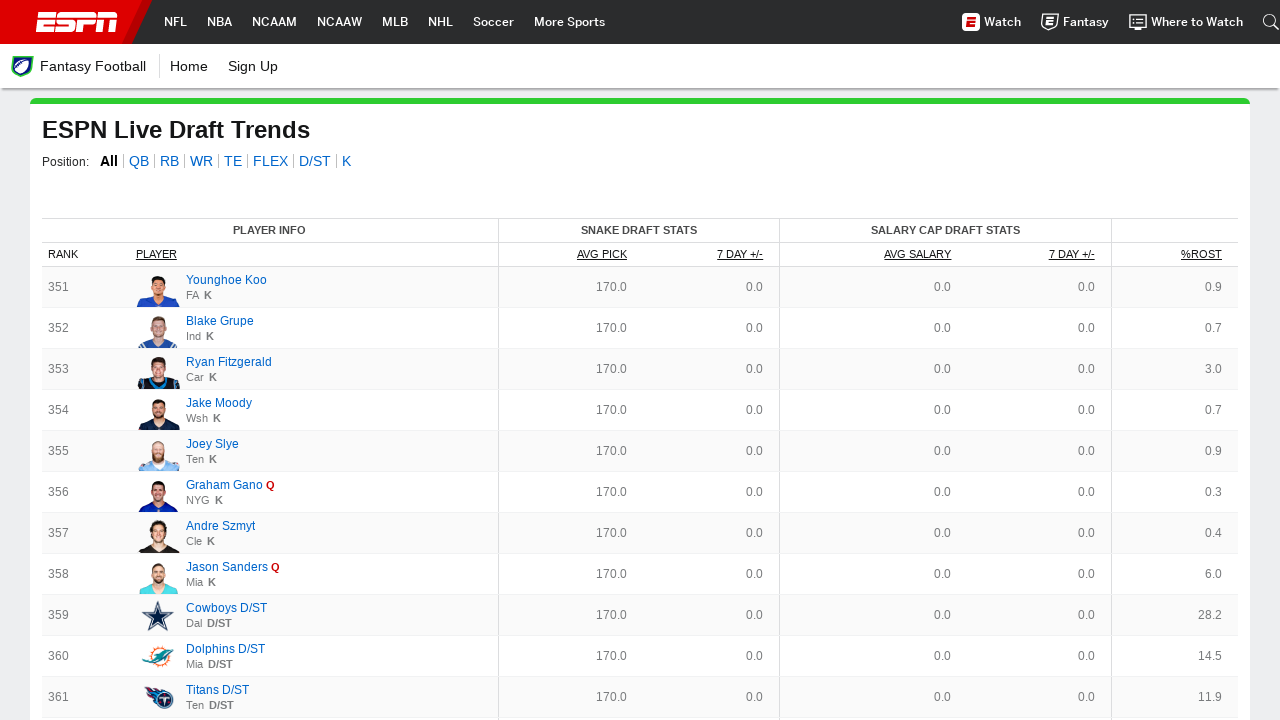

Waited 3 seconds for new page content to load
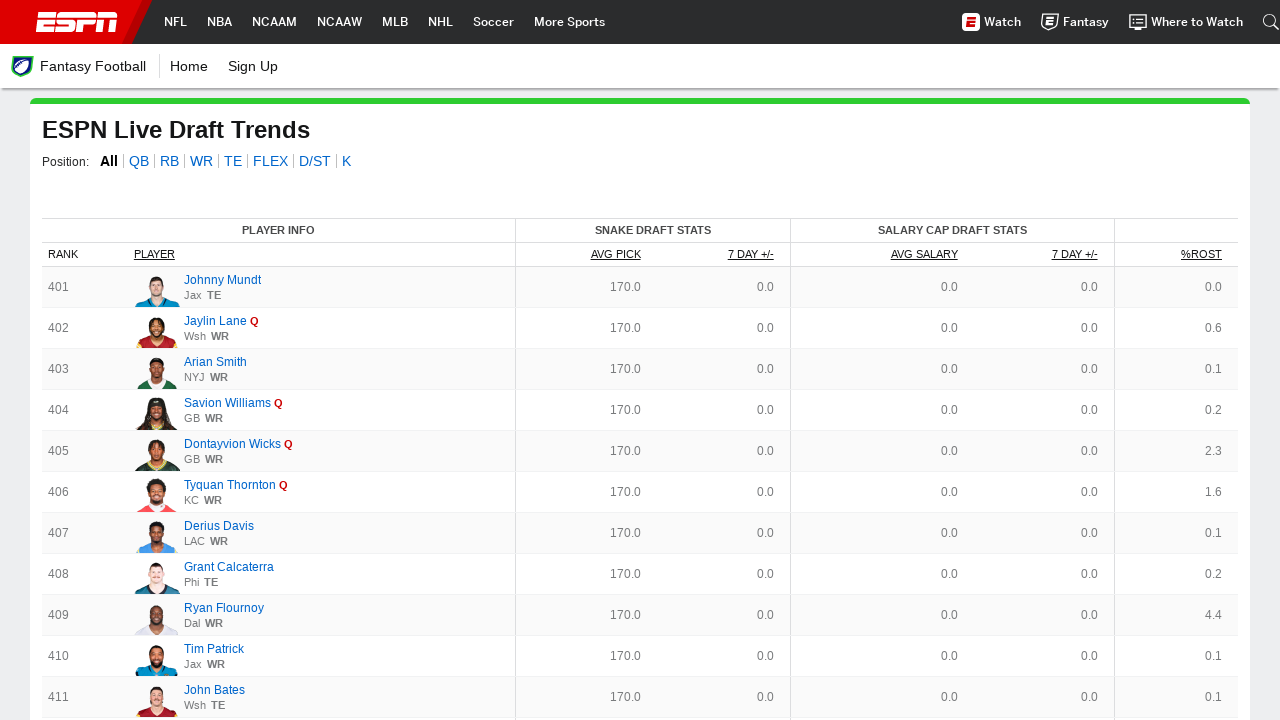

Verified draft results table is present on the new page
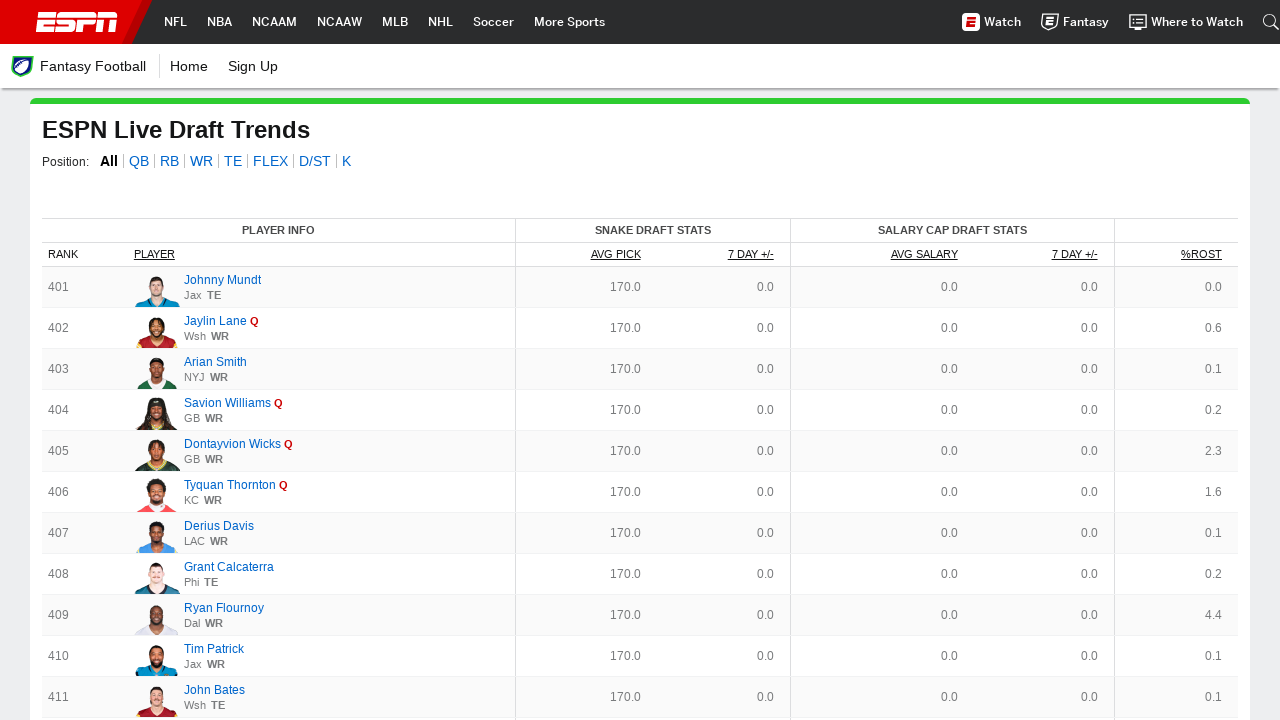

Clicked next button to navigate to page 10 at (785, 454) on nav >> nth=2 >> button >> nth=1
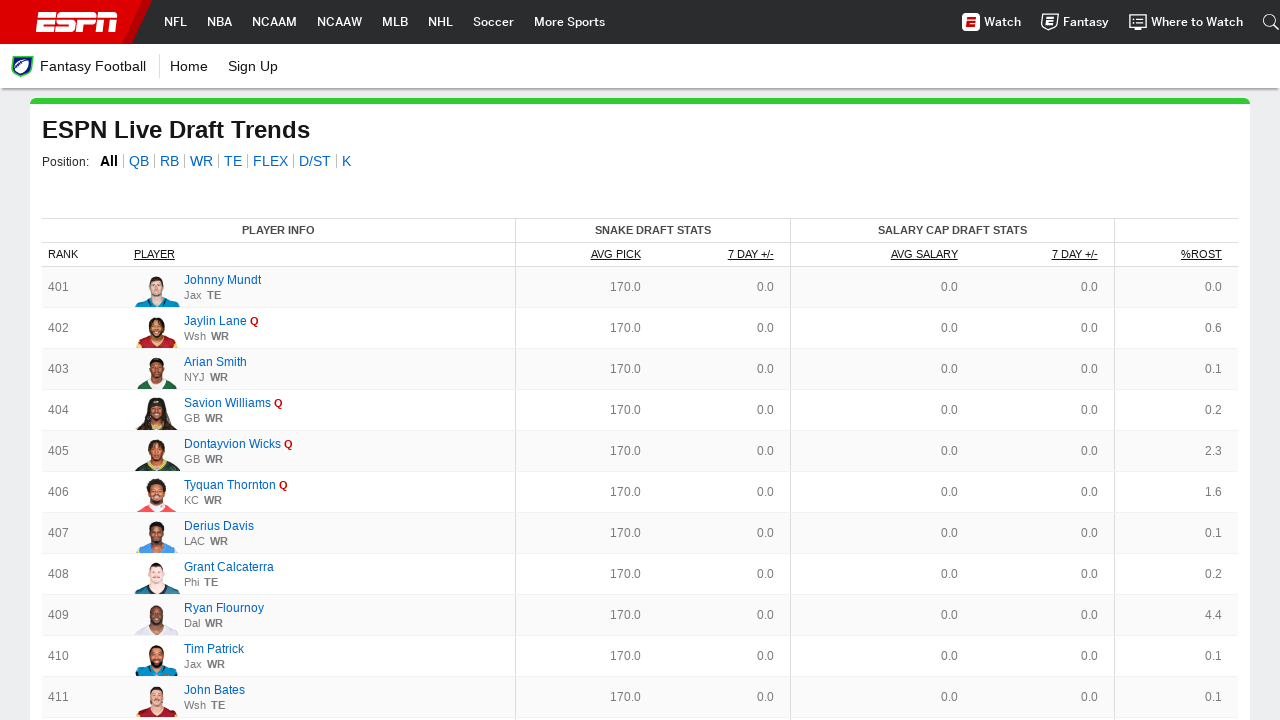

Waited 3 seconds for new page content to load
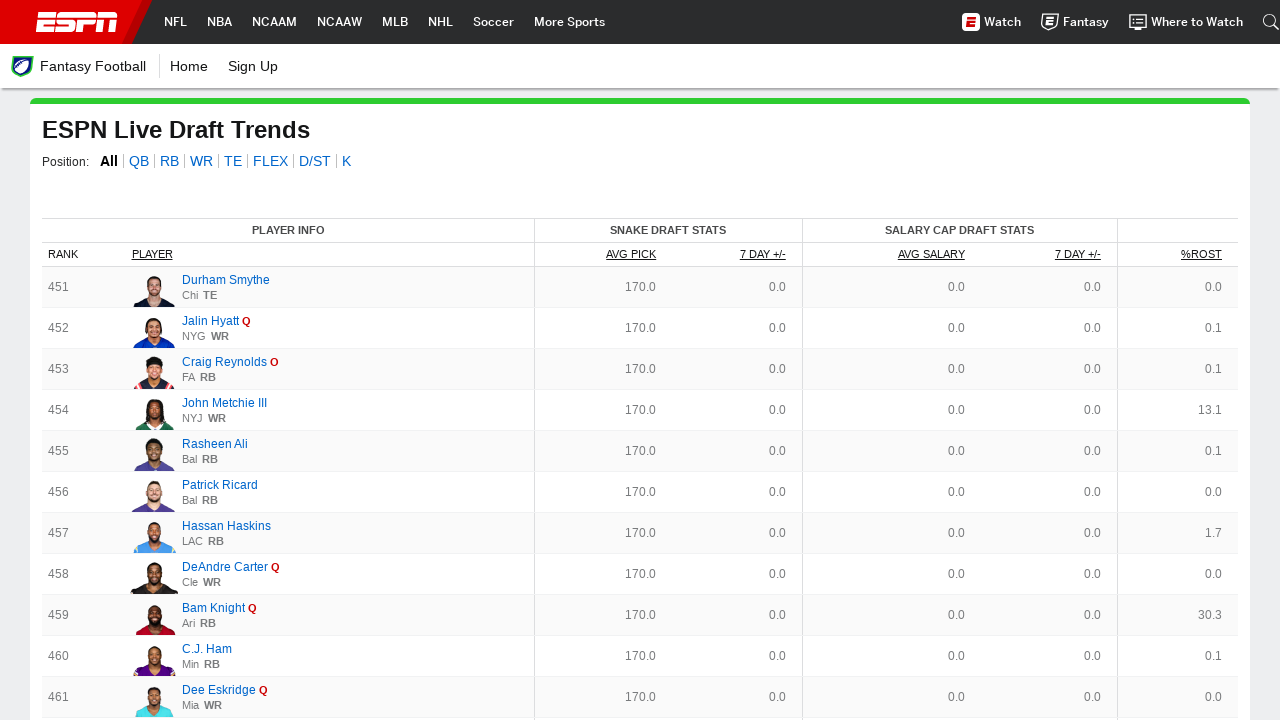

Verified draft results table is present on the new page
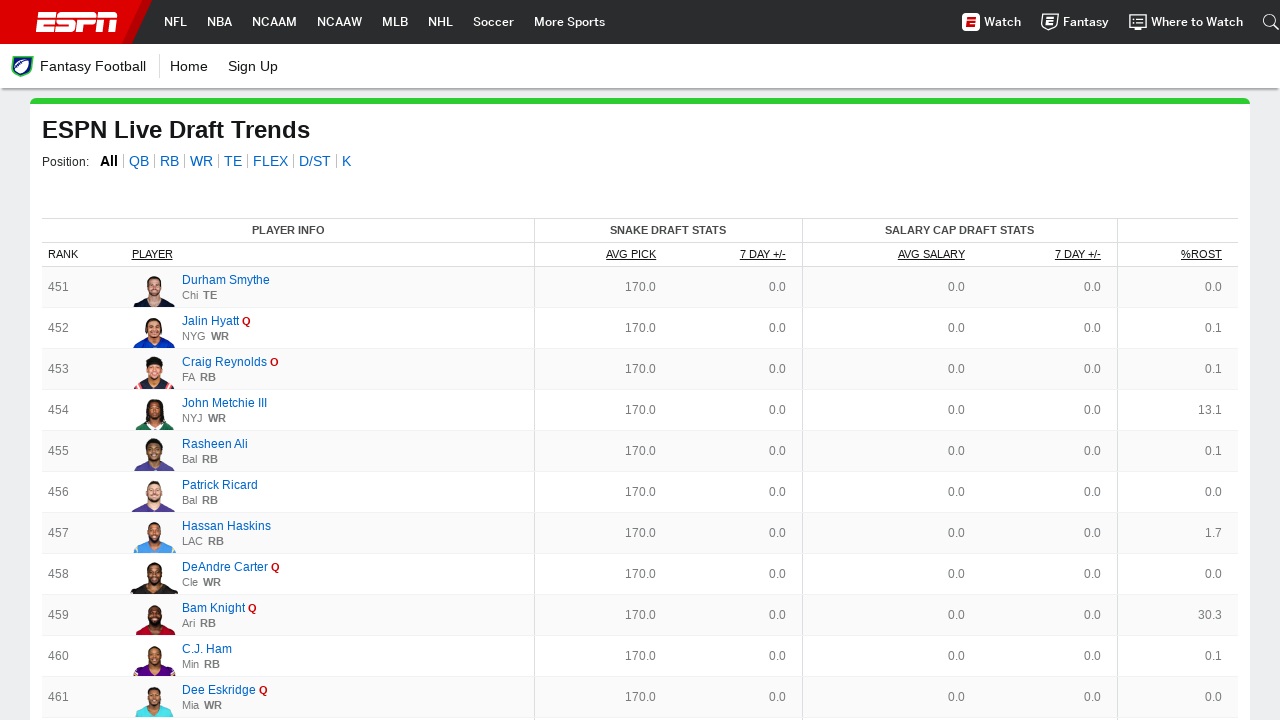

Clicked next button to navigate to page 11 at (785, 454) on nav >> nth=2 >> button >> nth=1
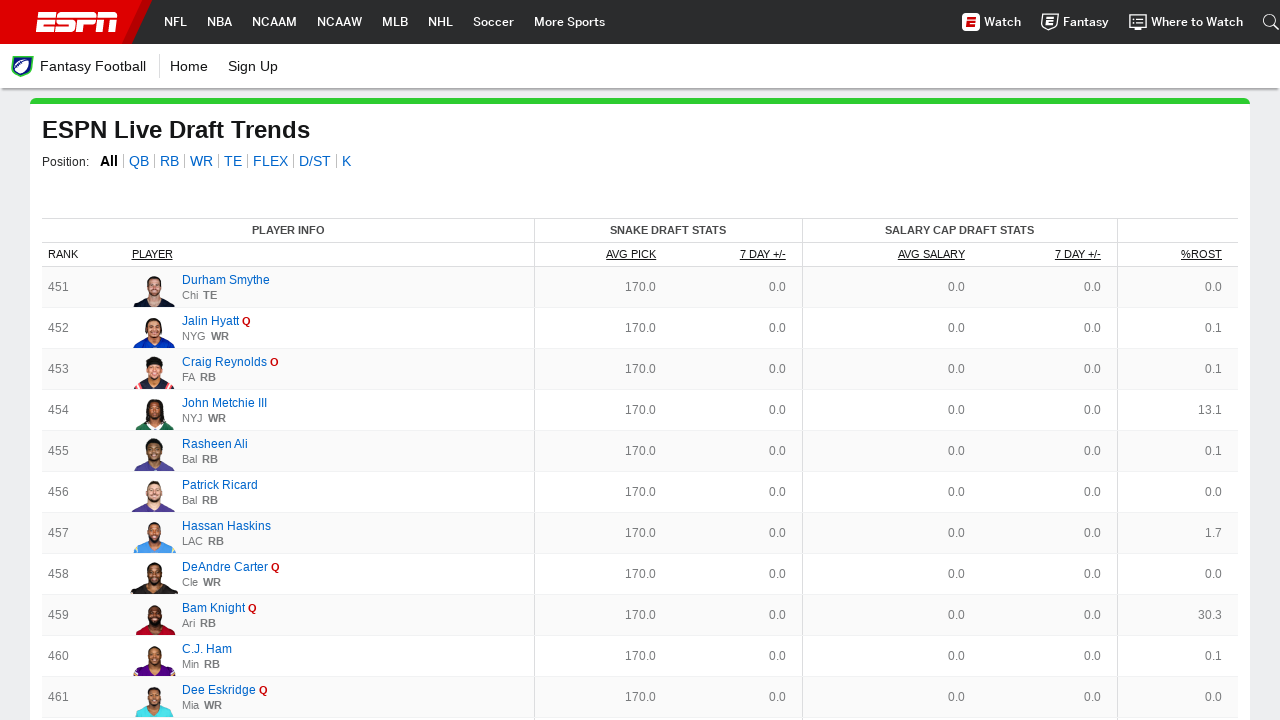

Waited 3 seconds for new page content to load
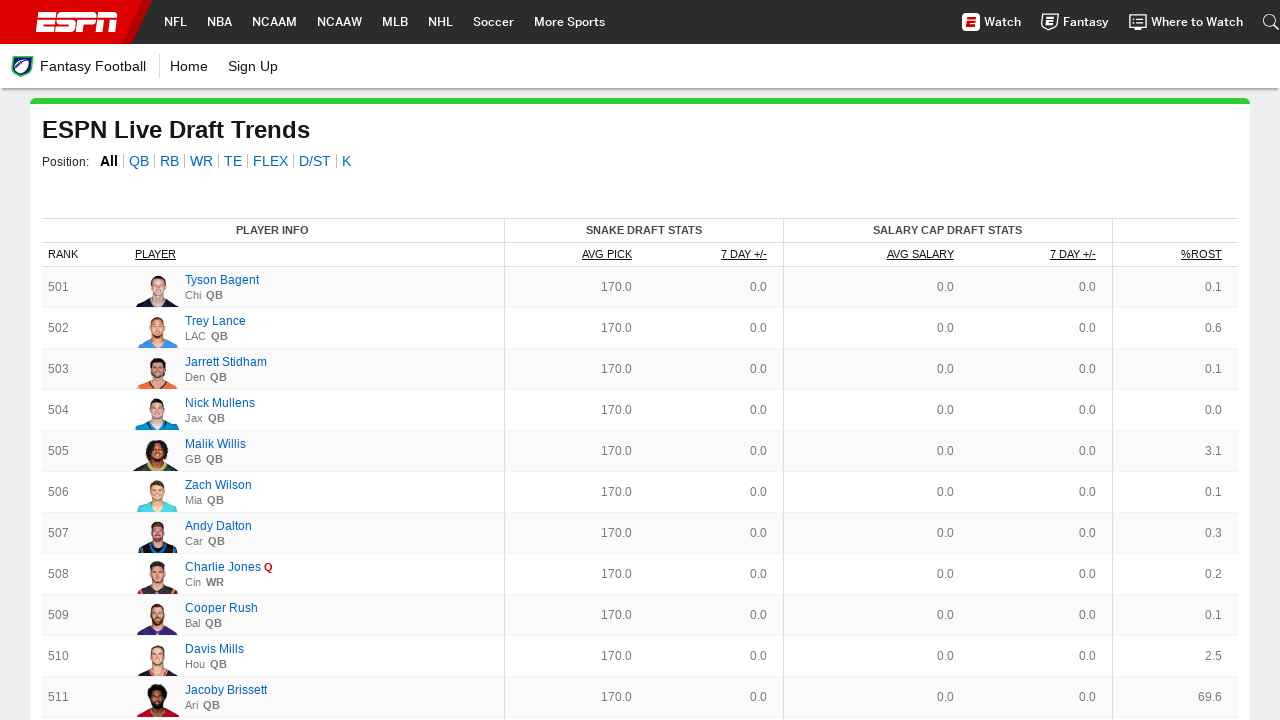

Verified draft results table is present on the new page
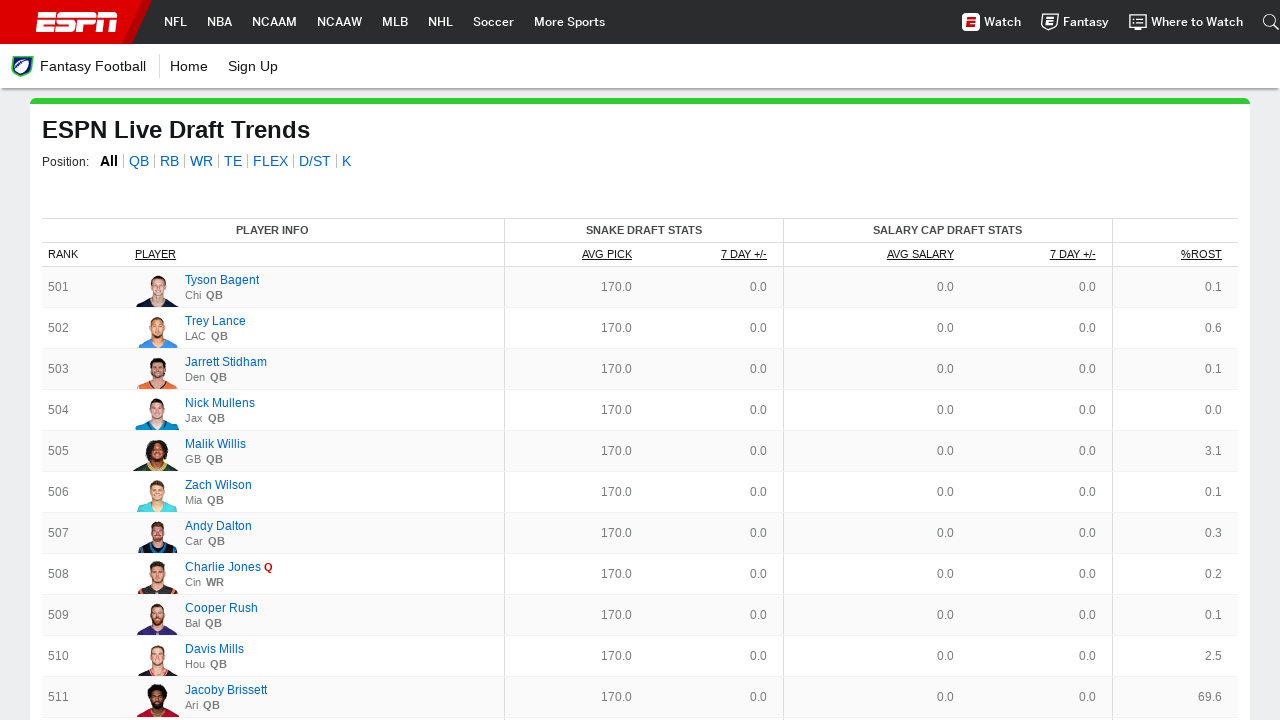

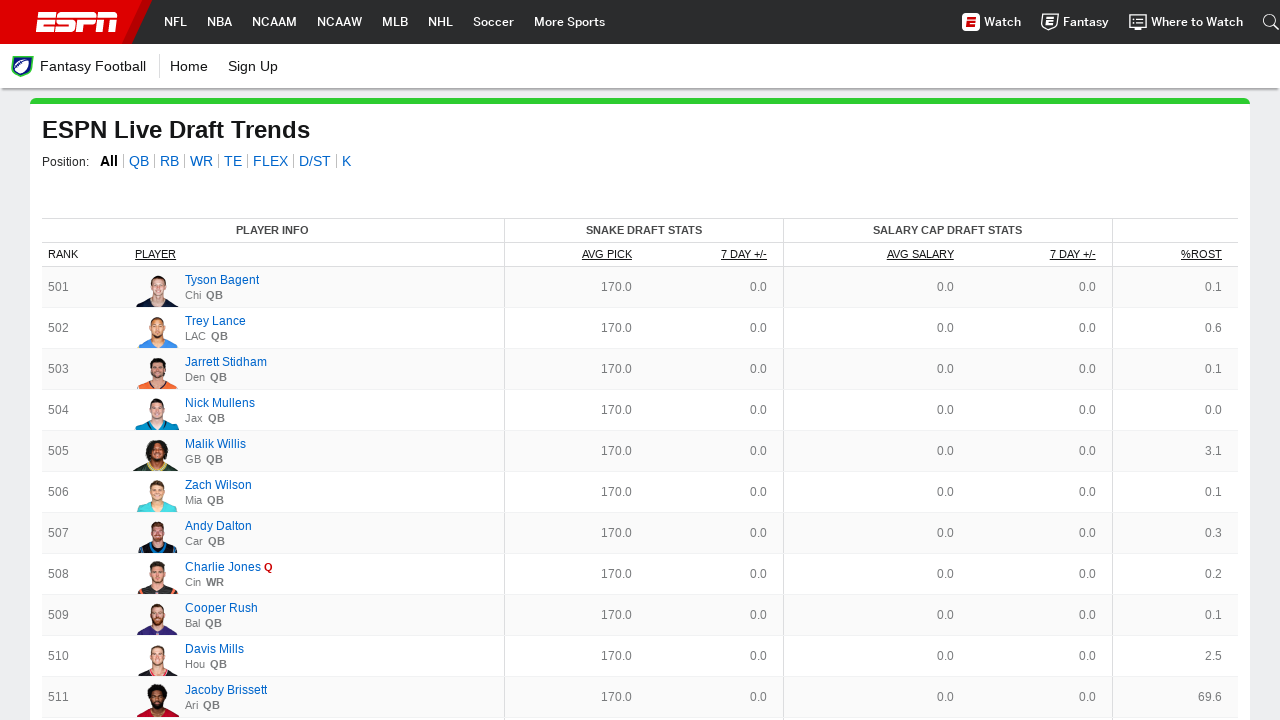